Tests a text box form by filling in name, email, and address fields, then submitting the form

Starting URL: https://demoqa.com/text-box

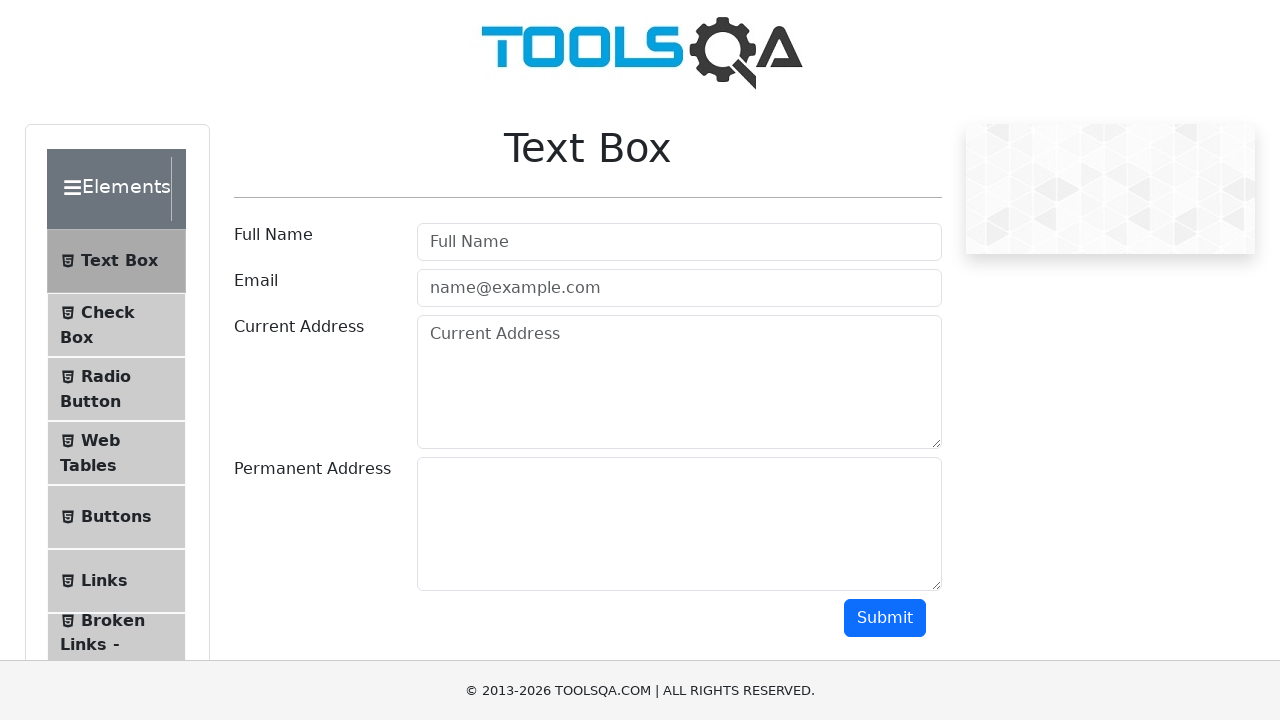

Scrolled down to view form elements
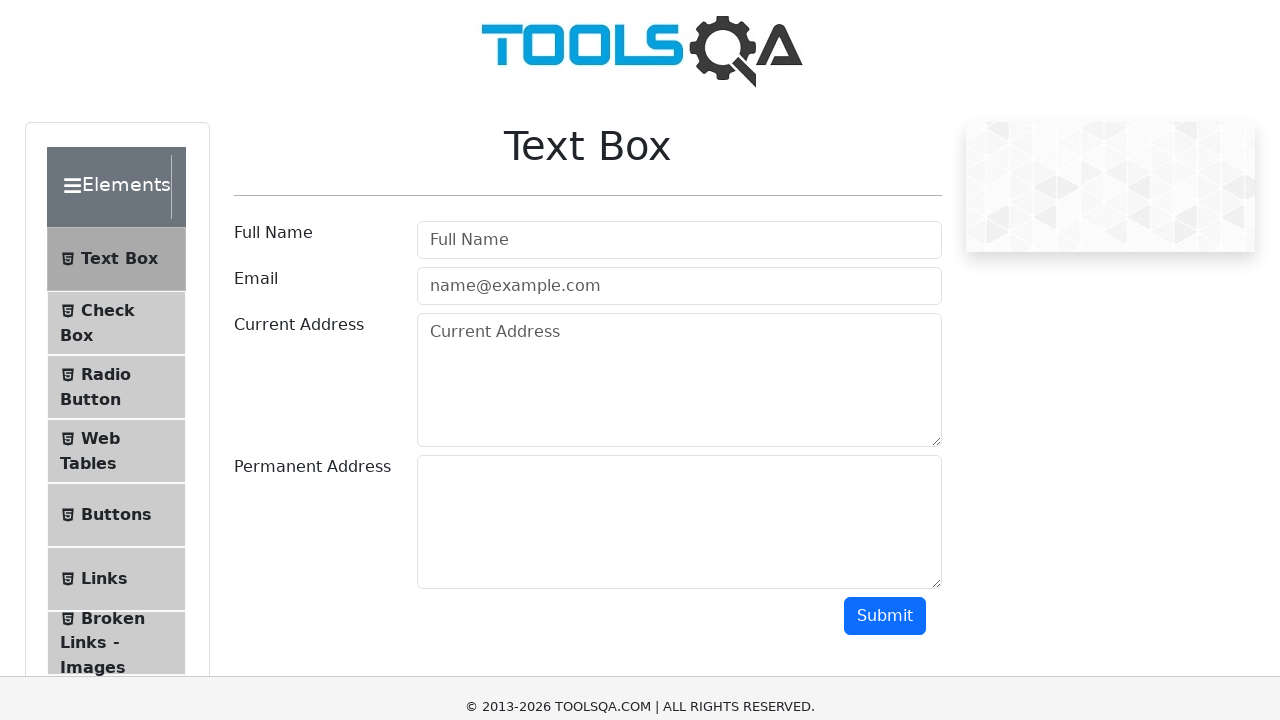

Filled name field with 'Rodrigo' on //input[contains(@id,'userName')]
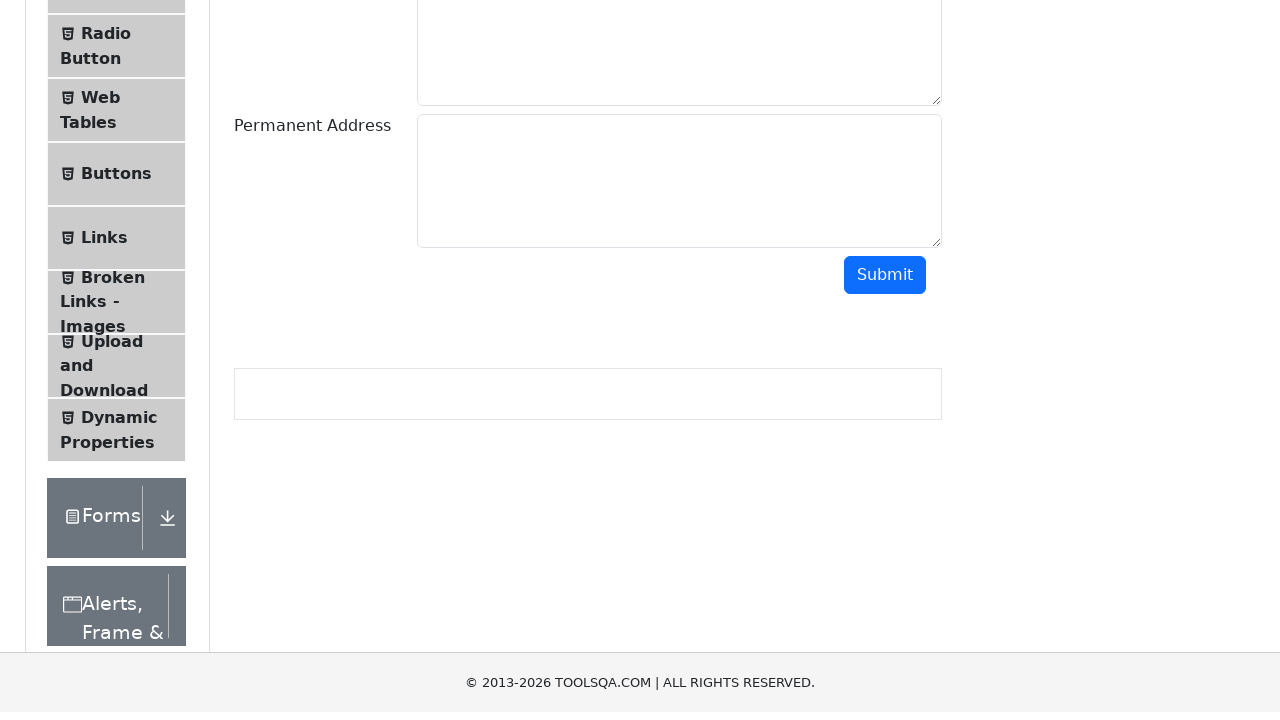

Filled email field with 'testuser456@example.com' on //input[contains(@id,'userEmail')]
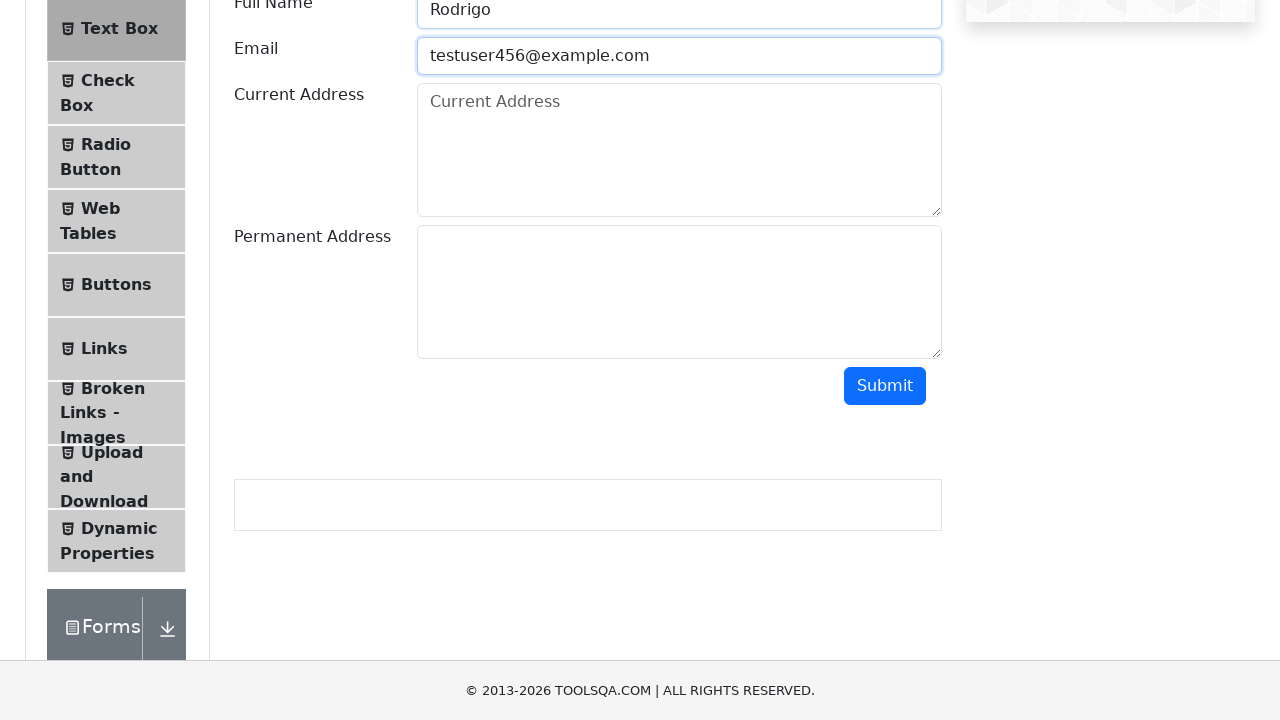

Filled current address field with '123 Test Street' on //textarea[@id='currentAddress']
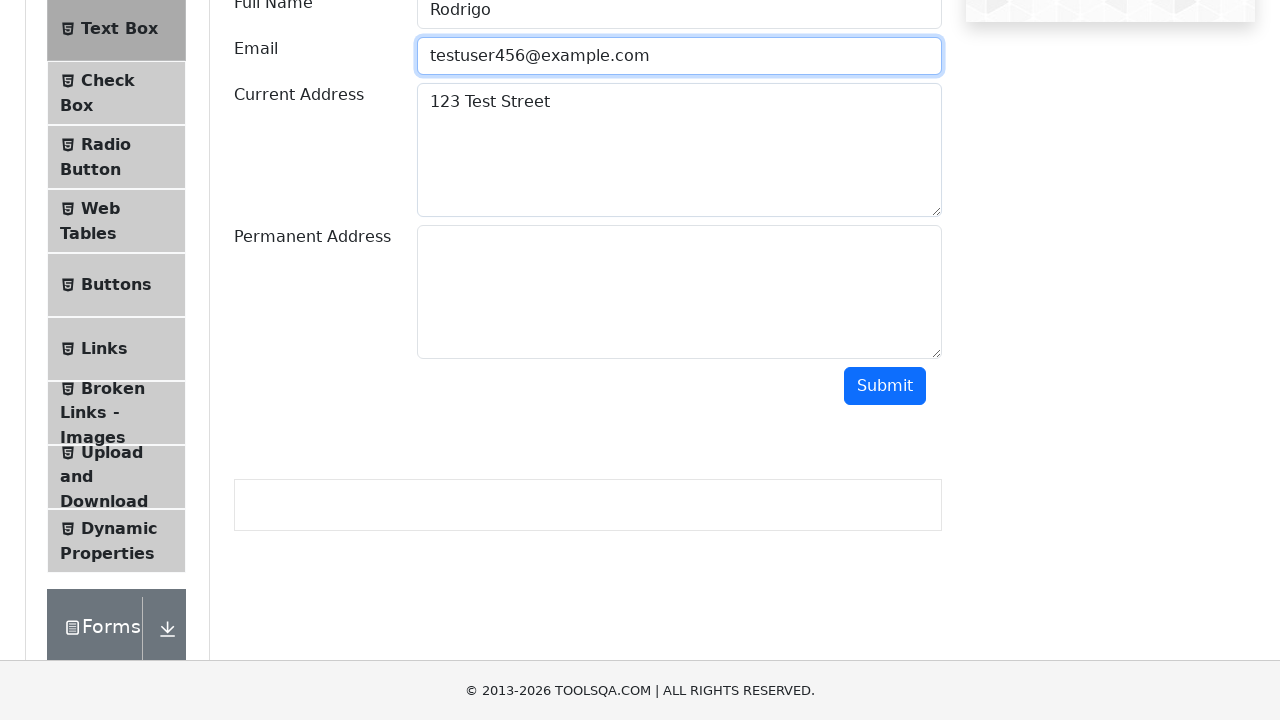

Filled permanent address field with '456 Main Avenue' on //textarea[contains(@id,'permanentAddress')]
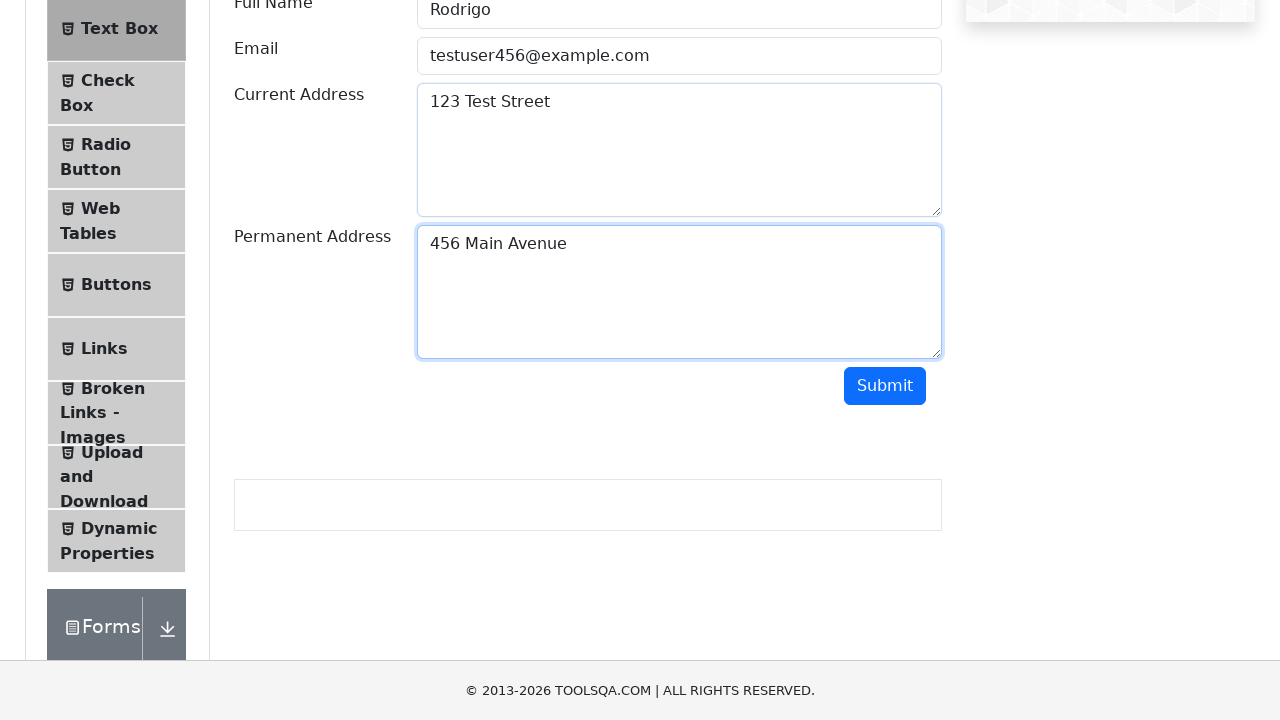

Clicked submit button to submit the text box form at (885, 386) on xpath=//button[contains(@id,'submit')]
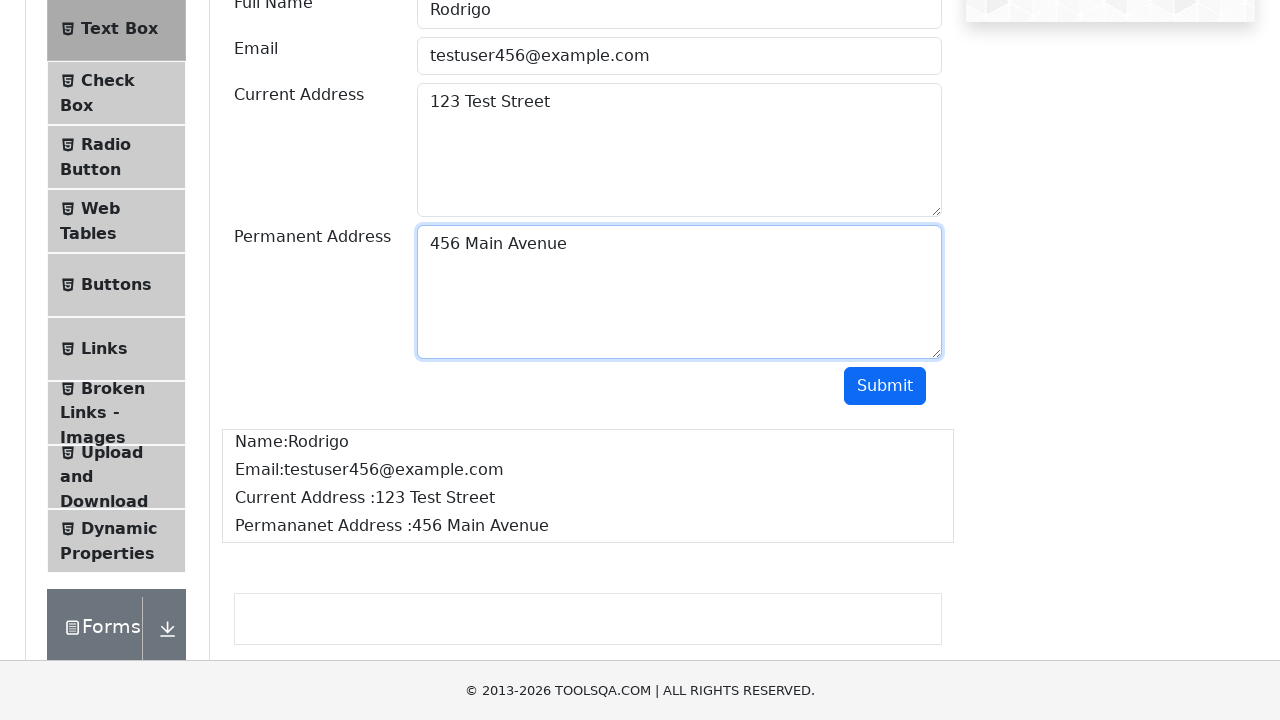

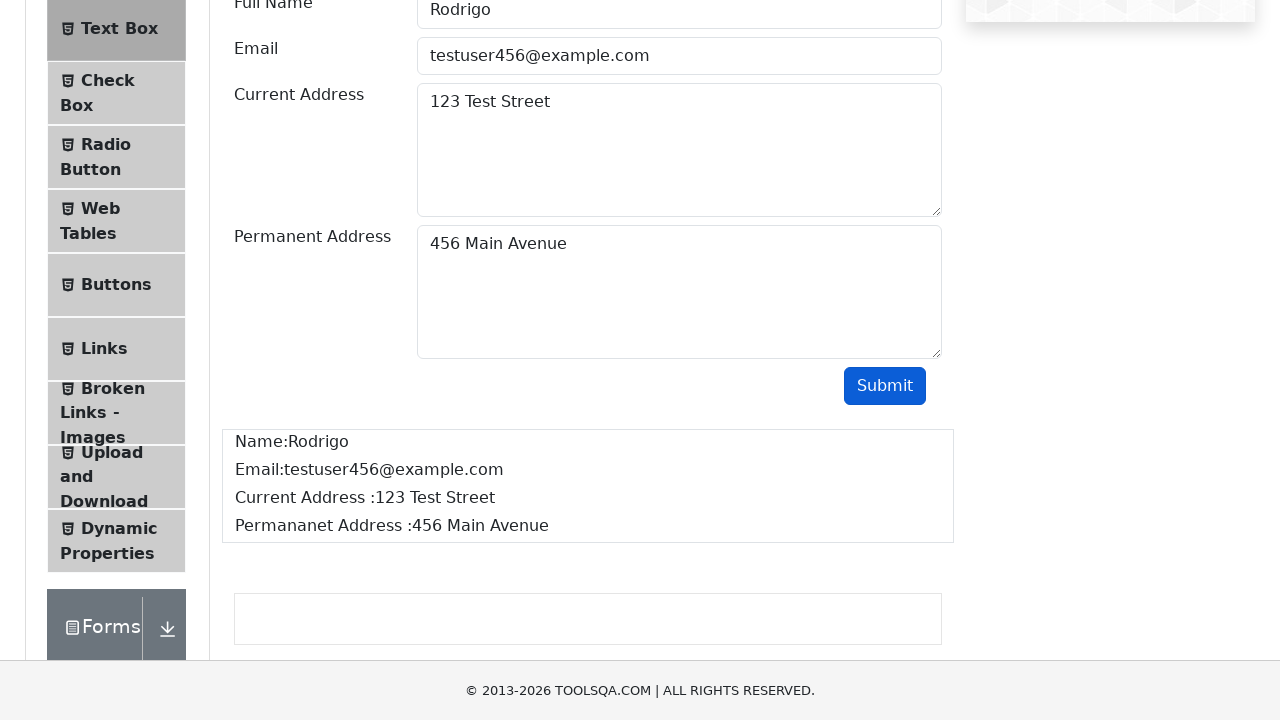